Waits for a price to reach $100, then solves a mathematical problem by extracting a value from the page, calculating the result, and submitting the answer

Starting URL: http://suninjuly.github.io/explicit_wait2.html

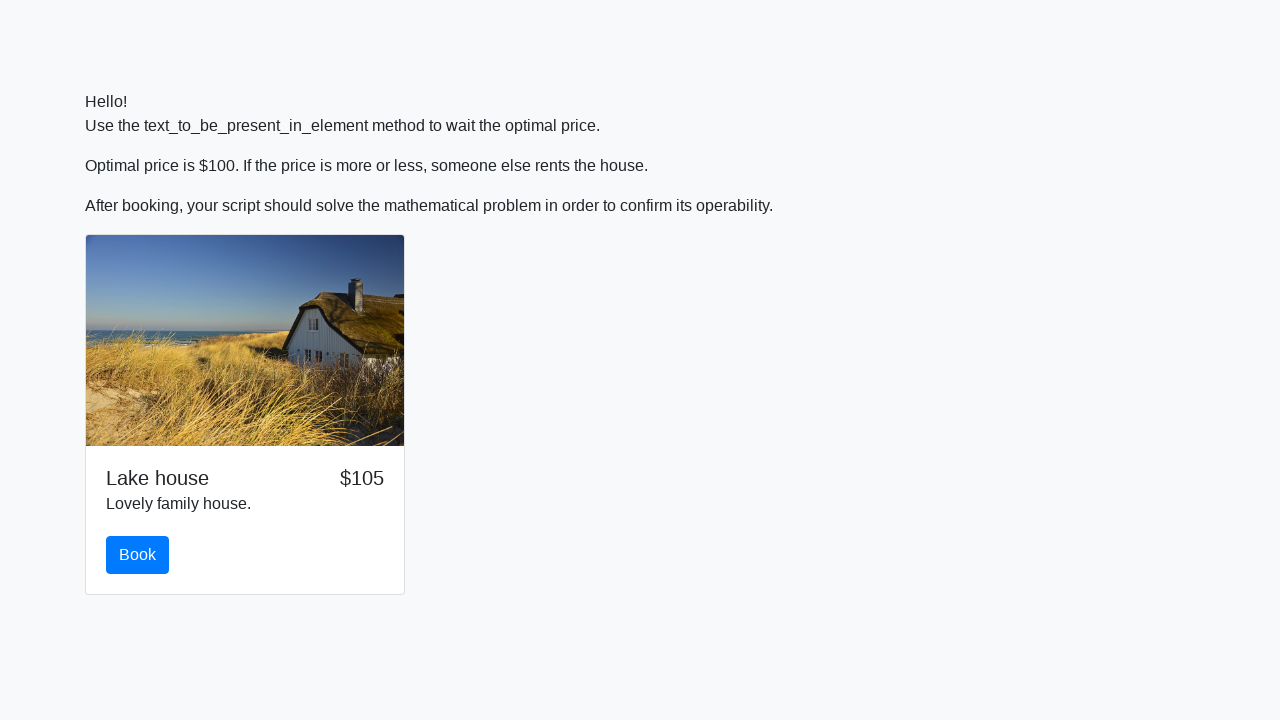

Waited for price to reach $100
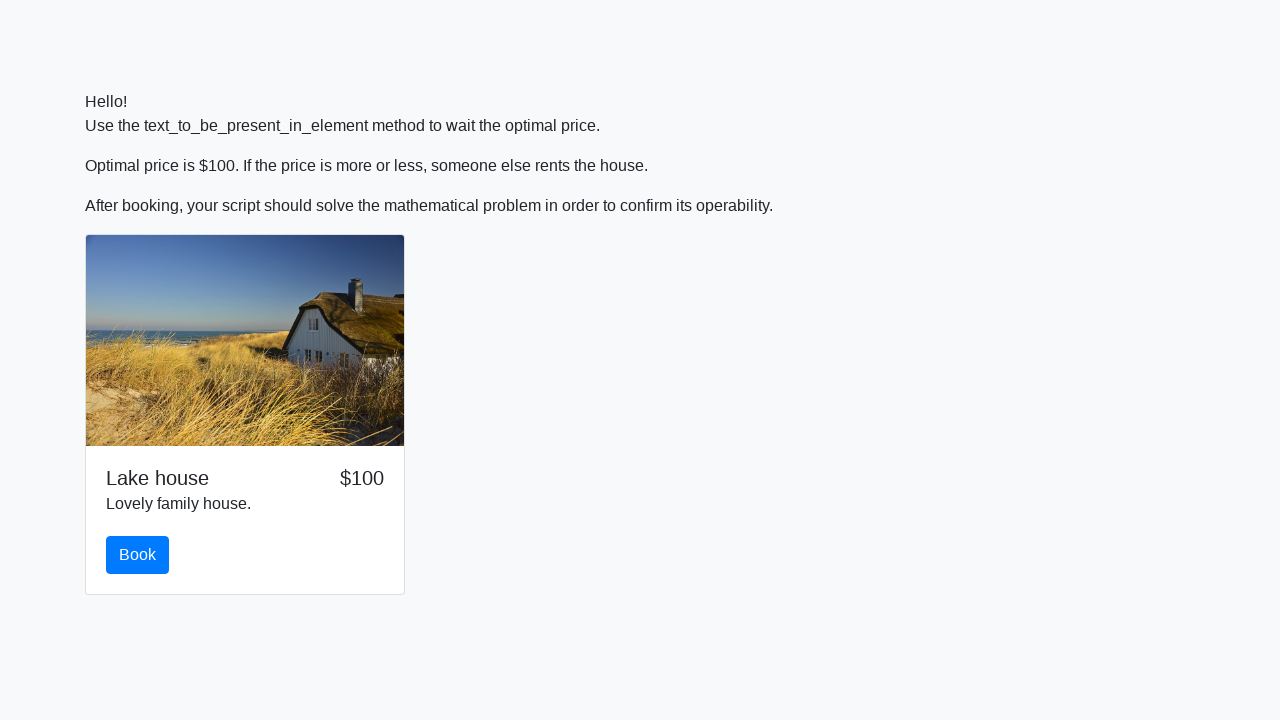

Clicked the book button at (138, 555) on button#book
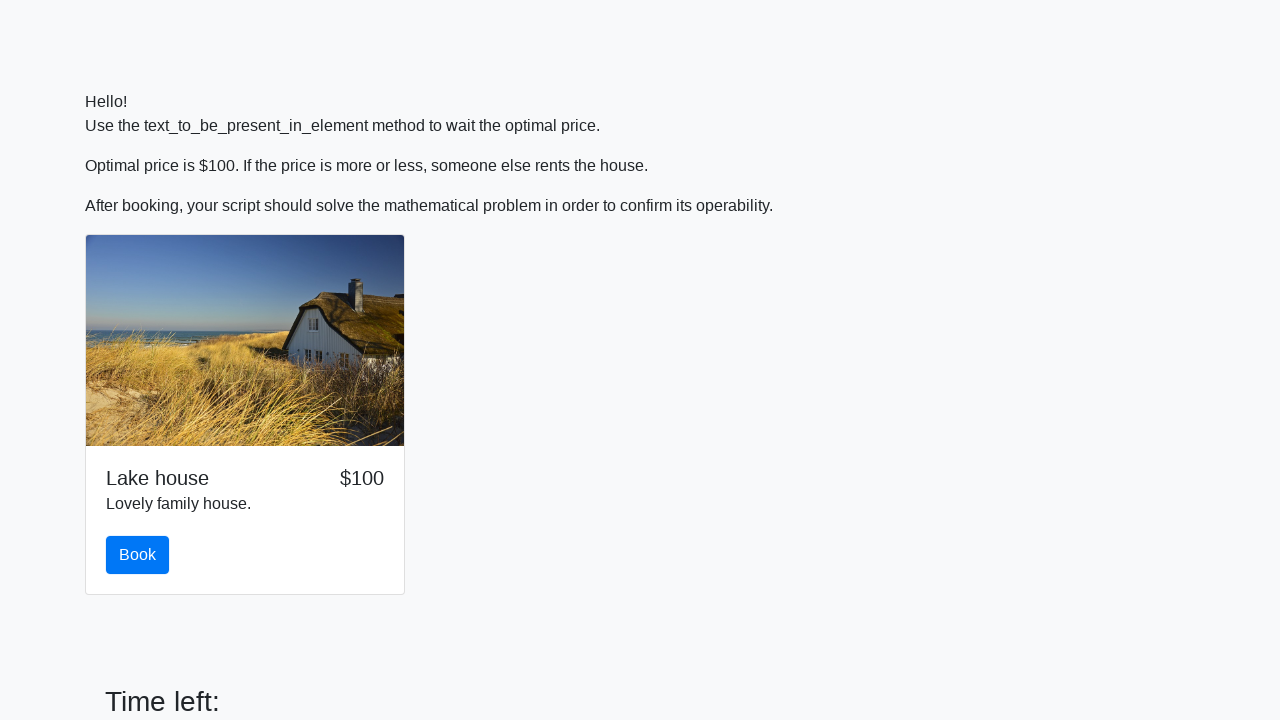

Extracted value from input_value element: 124
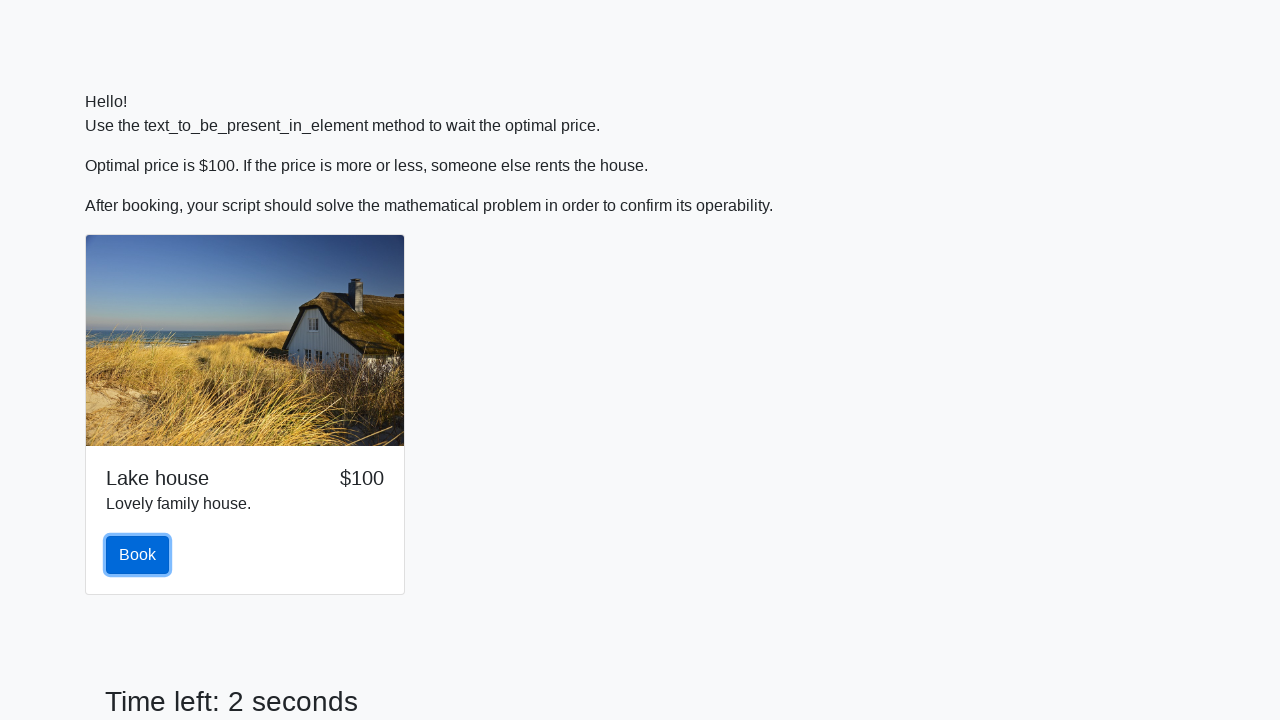

Calculated result: log(abs(12 * sin(124))) = 2.480584308805649
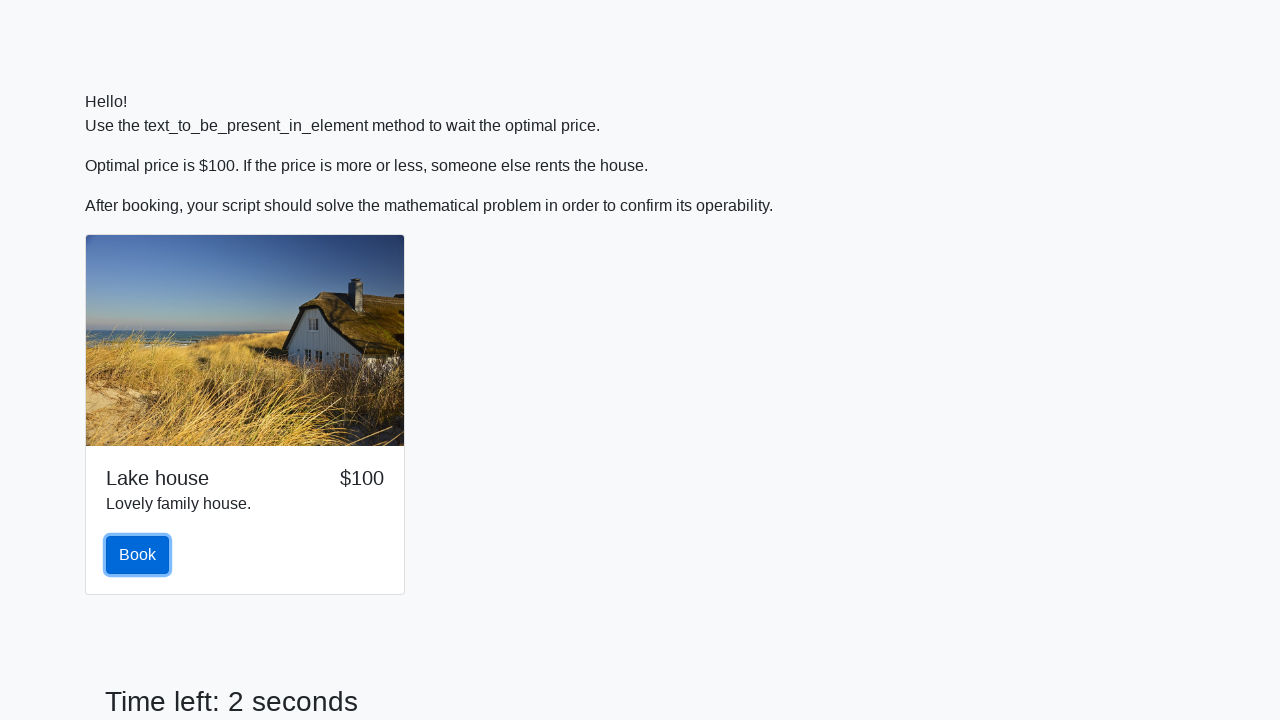

Filled answer field with calculated result: 2.480584308805649 on #answer
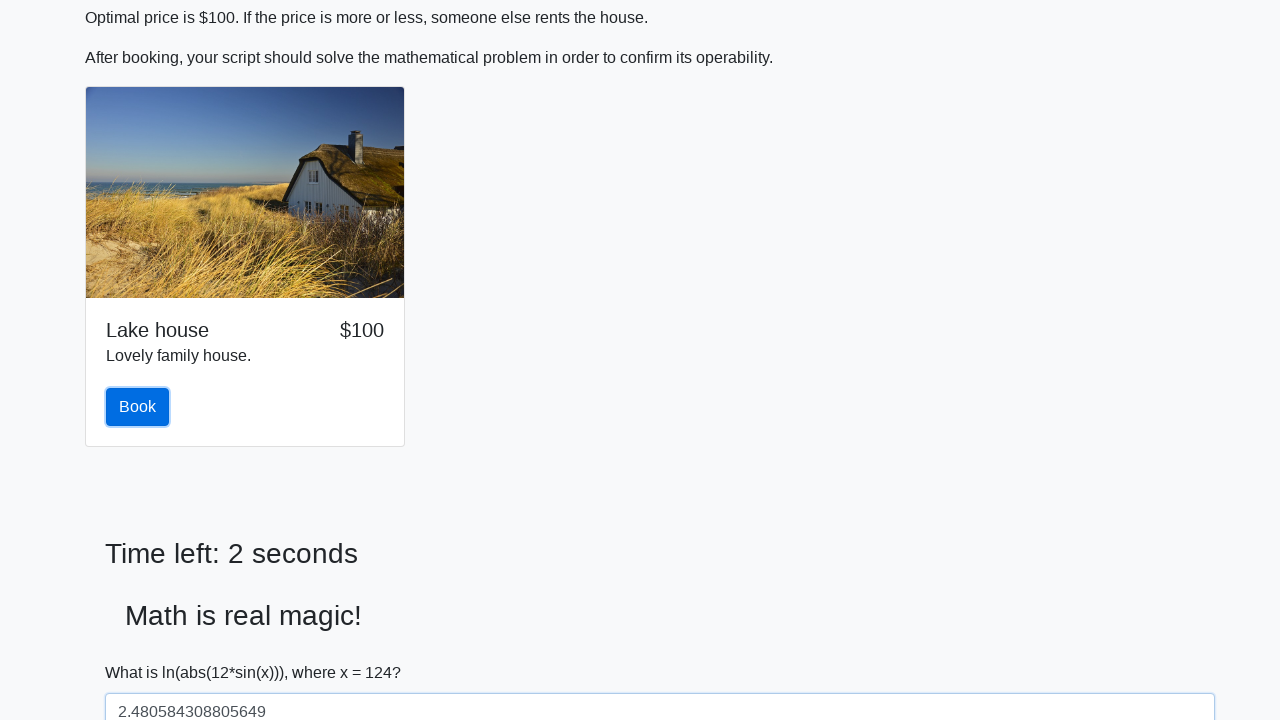

Clicked the solve button to submit the answer at (143, 651) on #solve
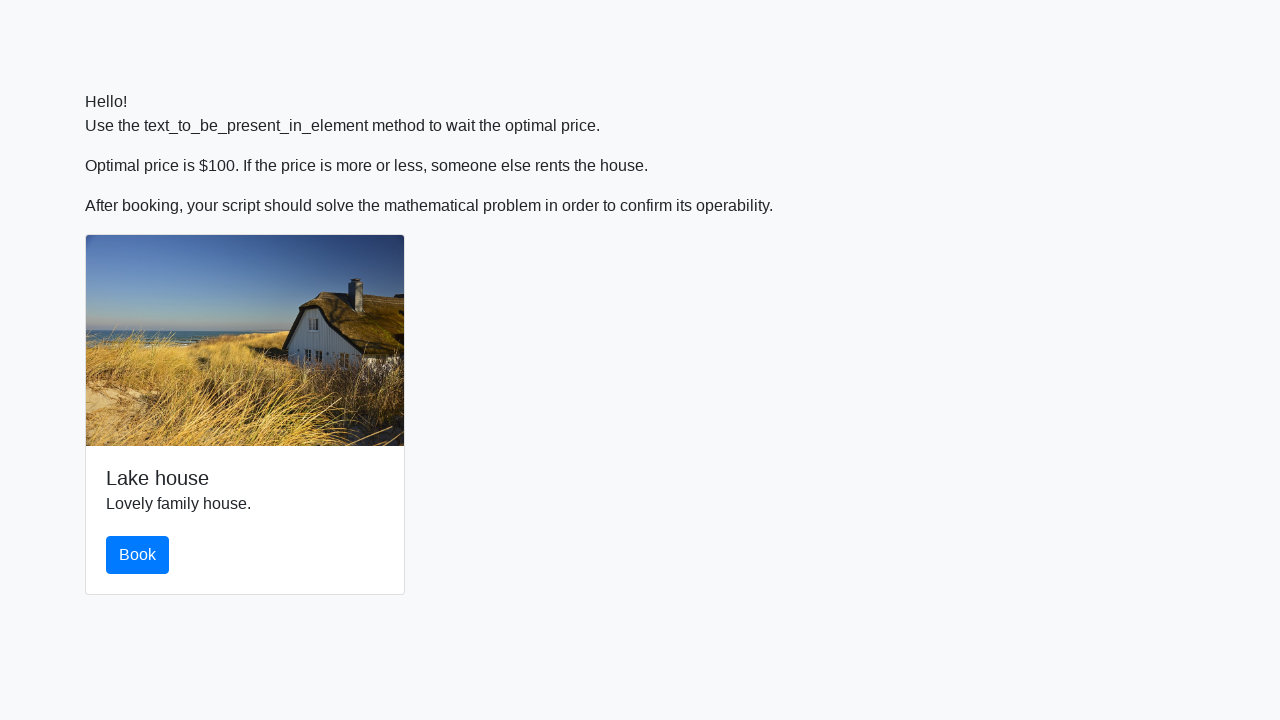

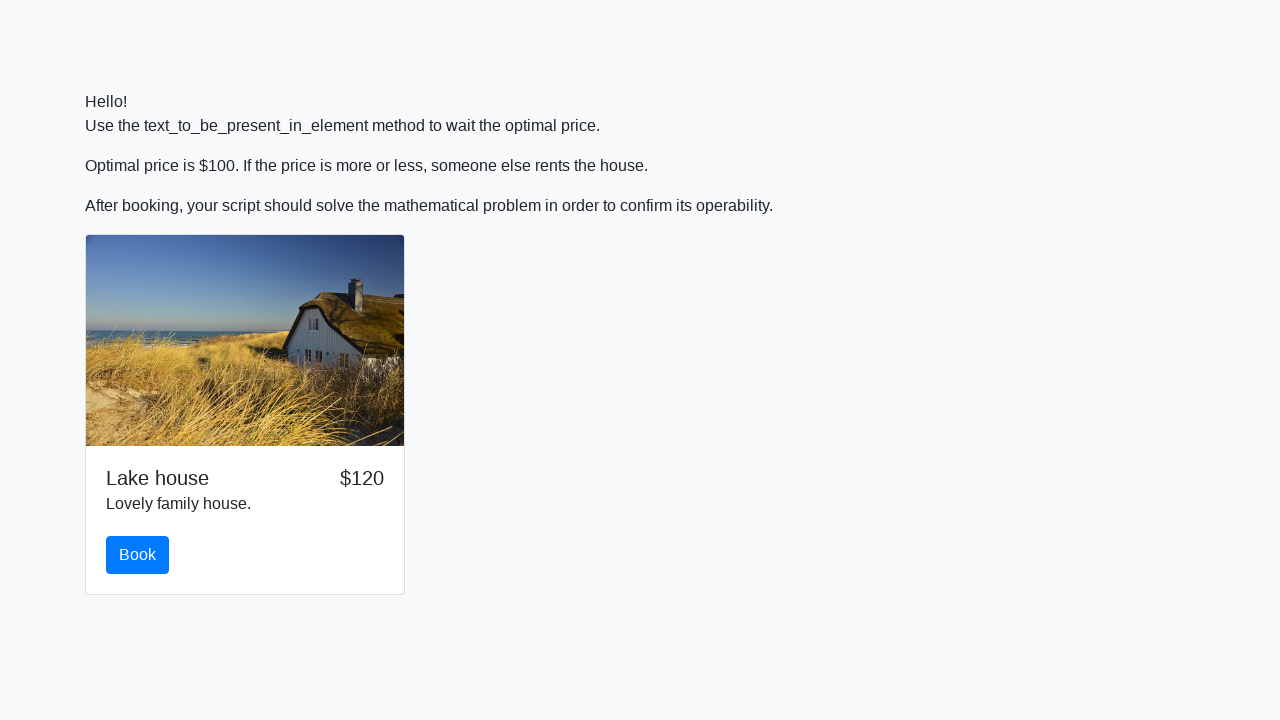